Calculates the sum of two numbers displayed on the page, selects the sum from a dropdown, and submits the form

Starting URL: http://suninjuly.github.io/selects1.html

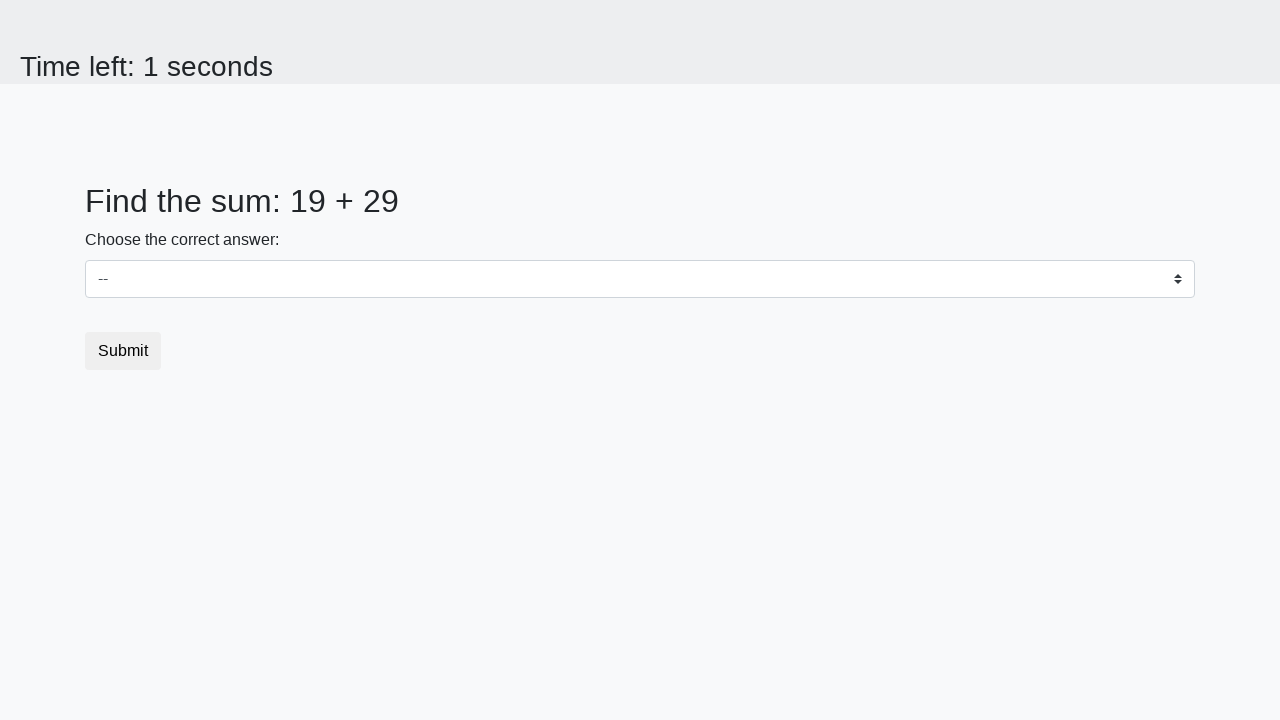

Navigated to the select dropdown form page
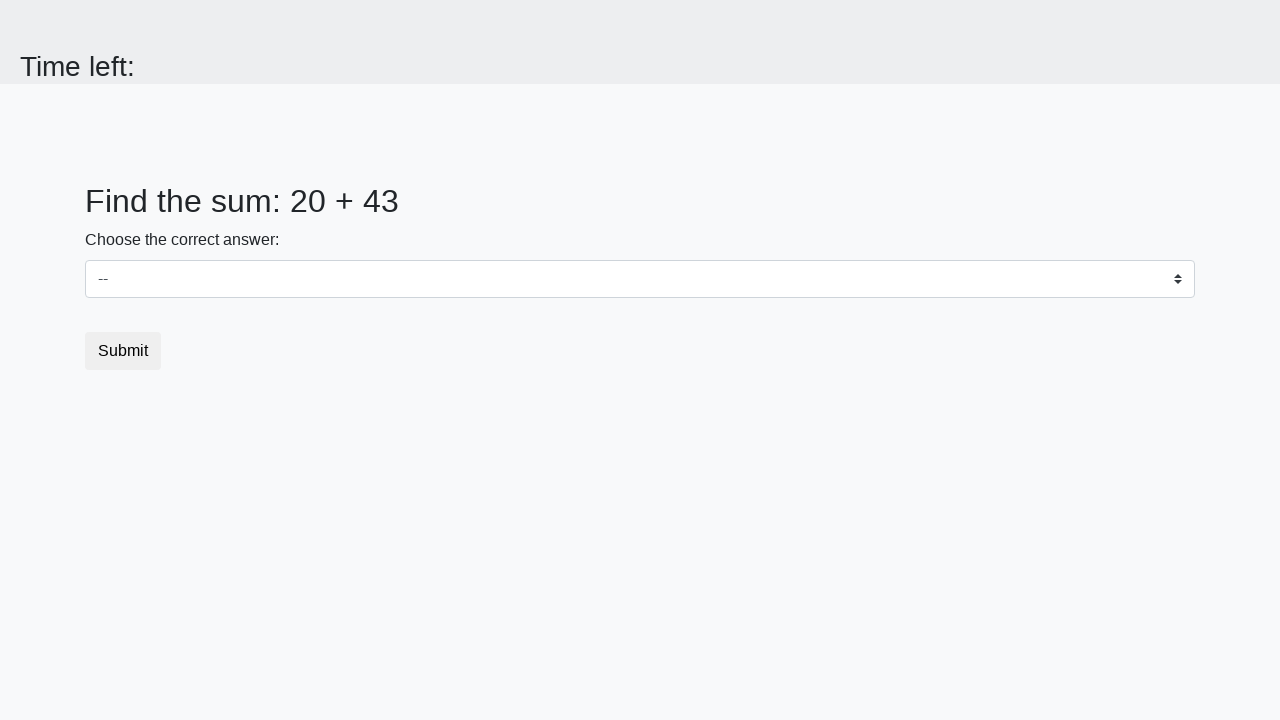

Retrieved first number from page
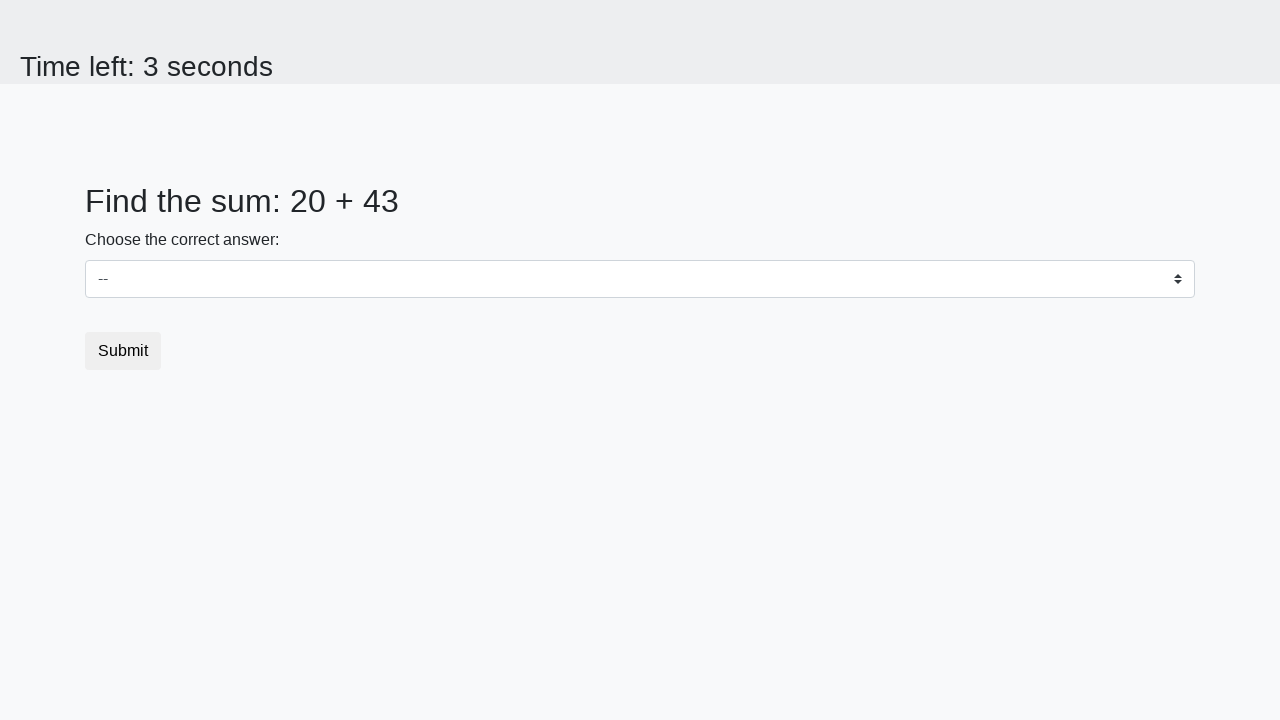

Retrieved second number from page
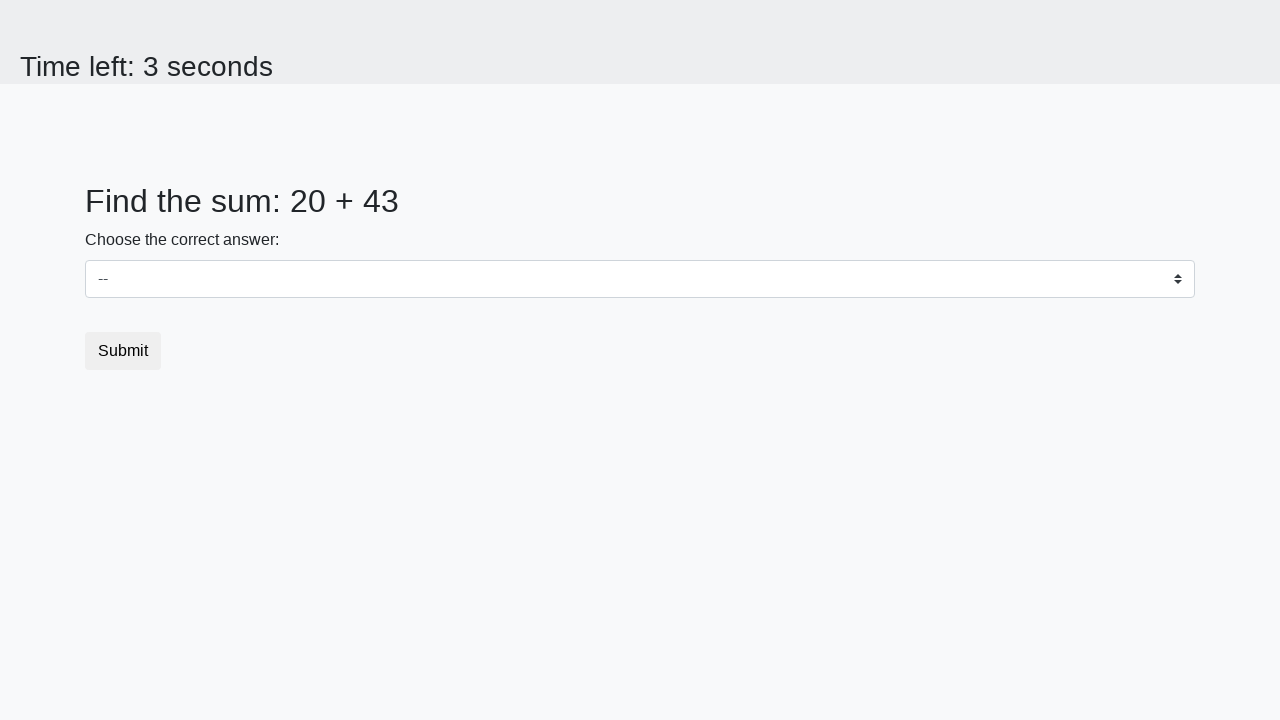

Selected sum (63) from dropdown on #dropdown
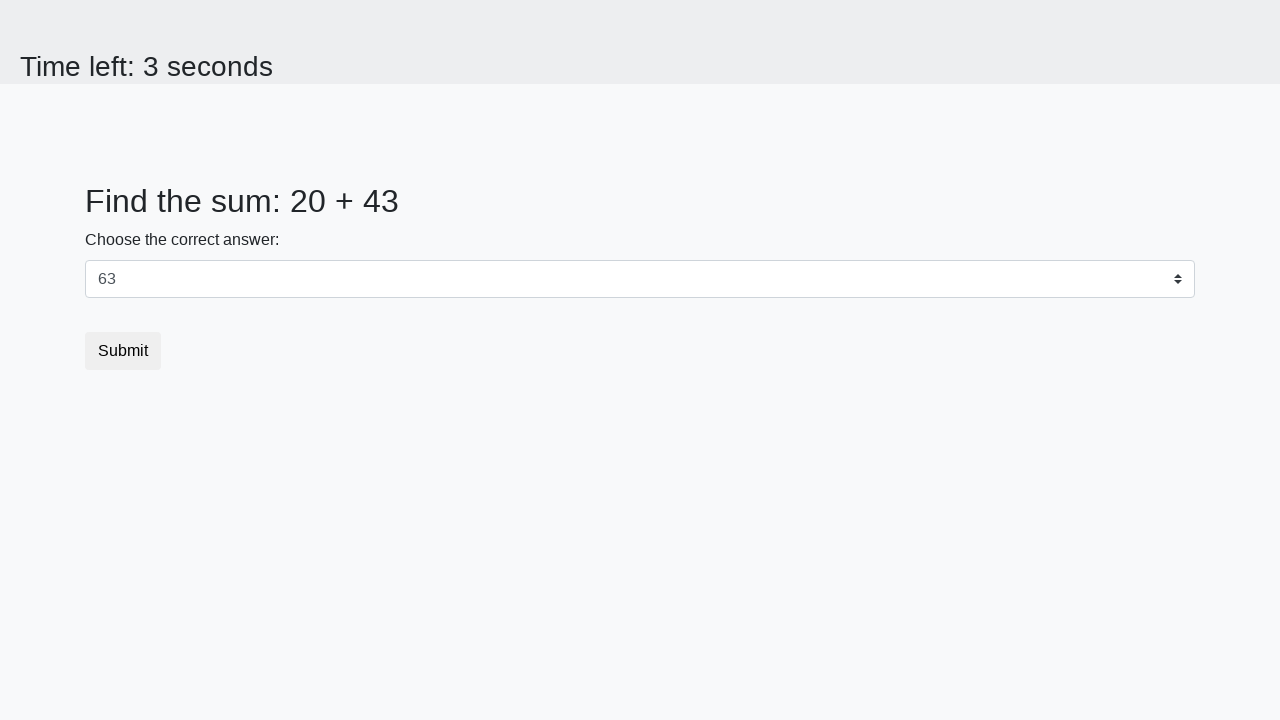

Clicked submit button at (123, 351) on .btn
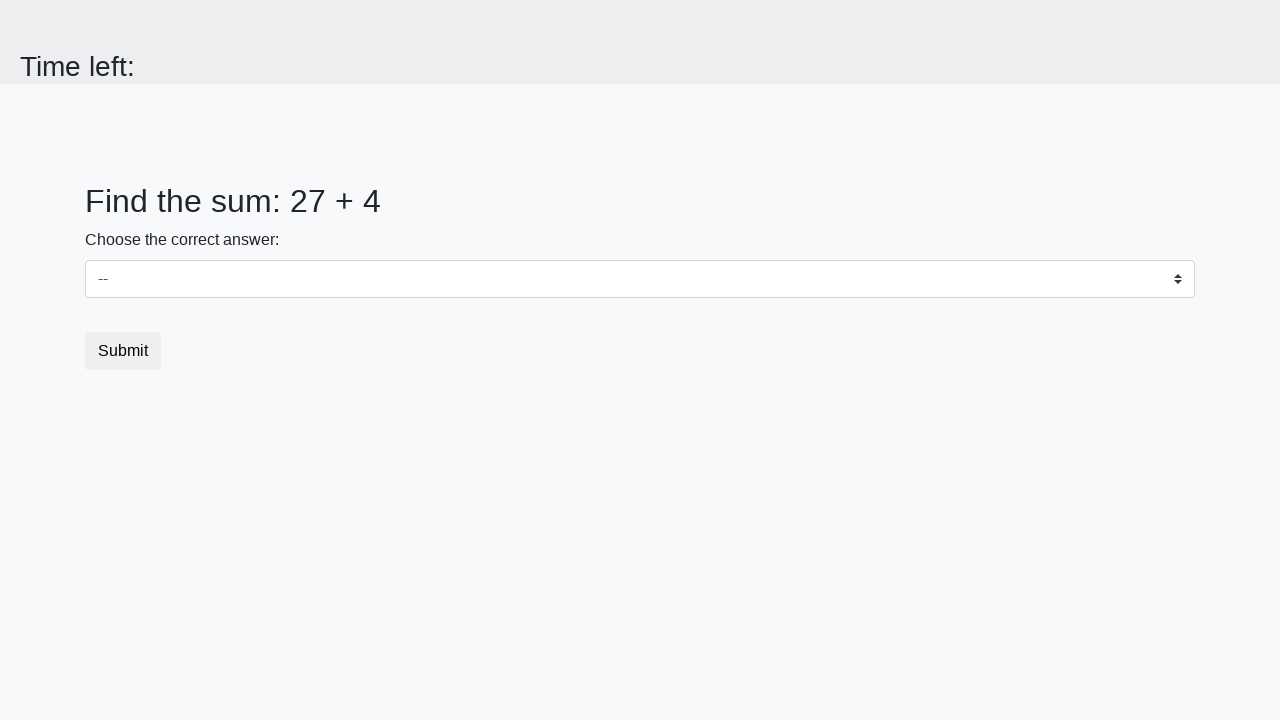

Handled alert dialog by accepting it
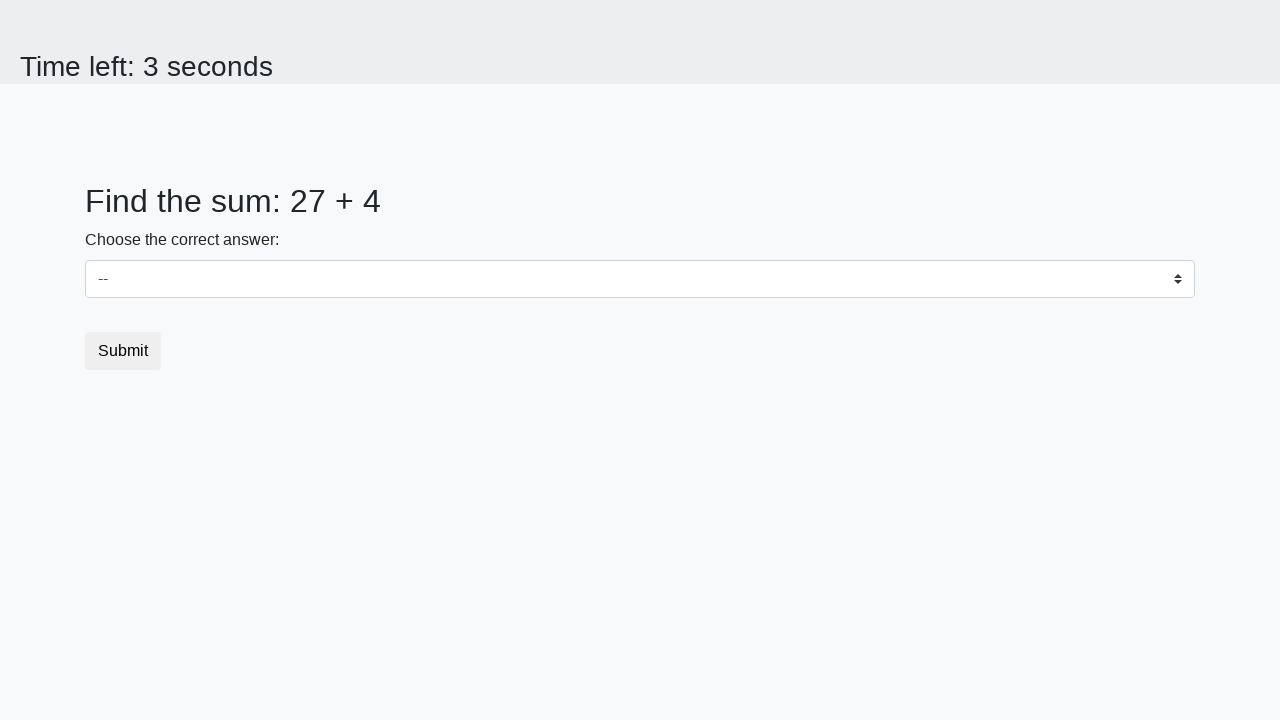

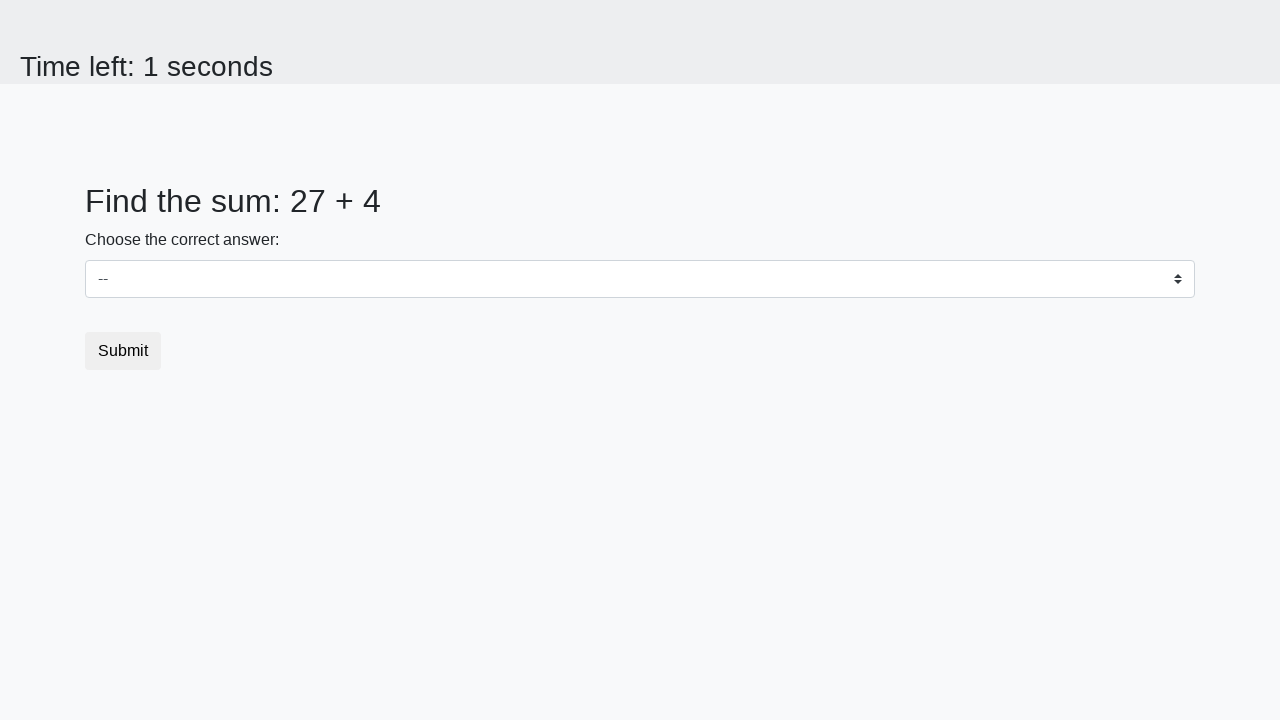